Tests dropdown selection functionality by selecting an option from a static dropdown menu

Starting URL: https://the-internet.herokuapp.com/dropdown

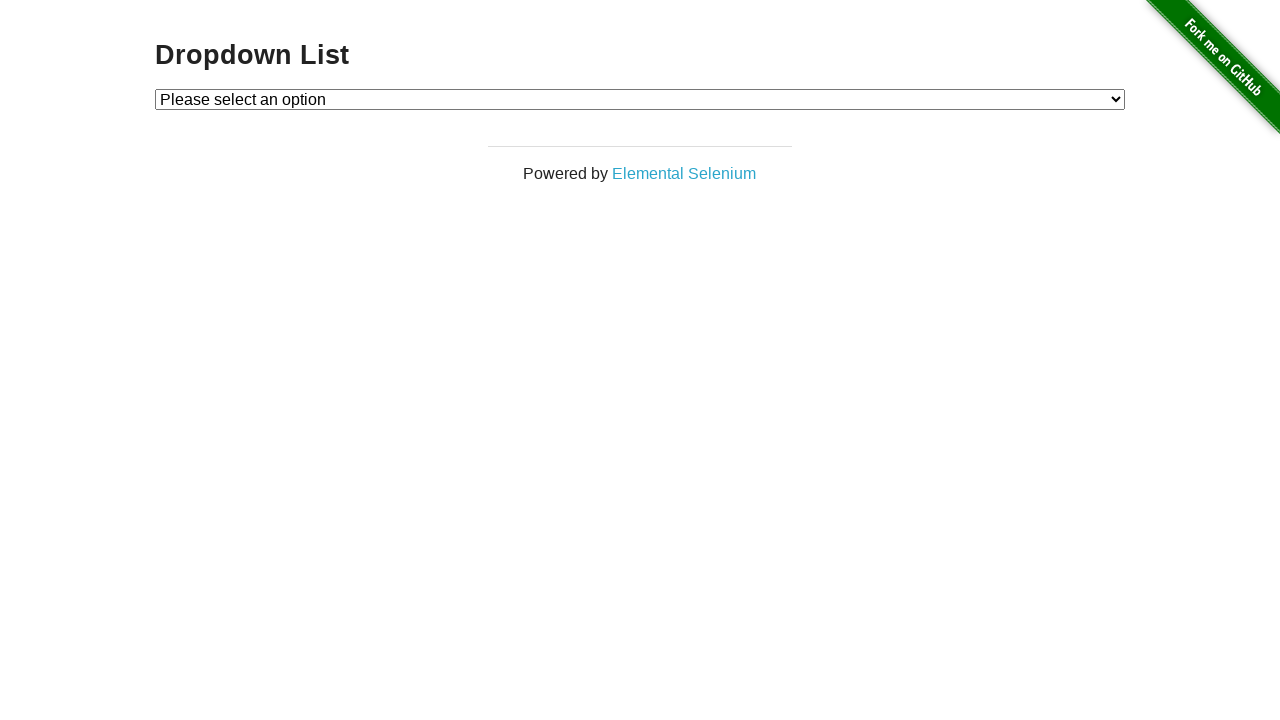

Navigated to dropdown page
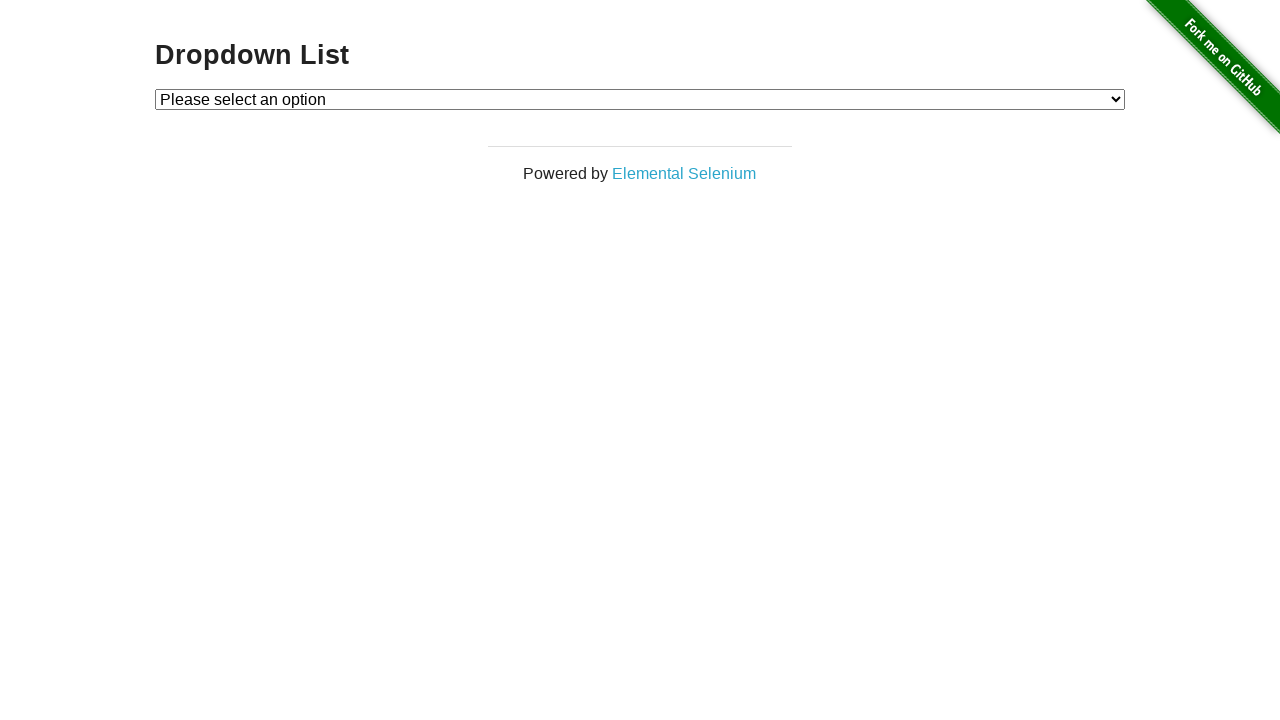

Selected 'Option 1' from static dropdown menu on #dropdown
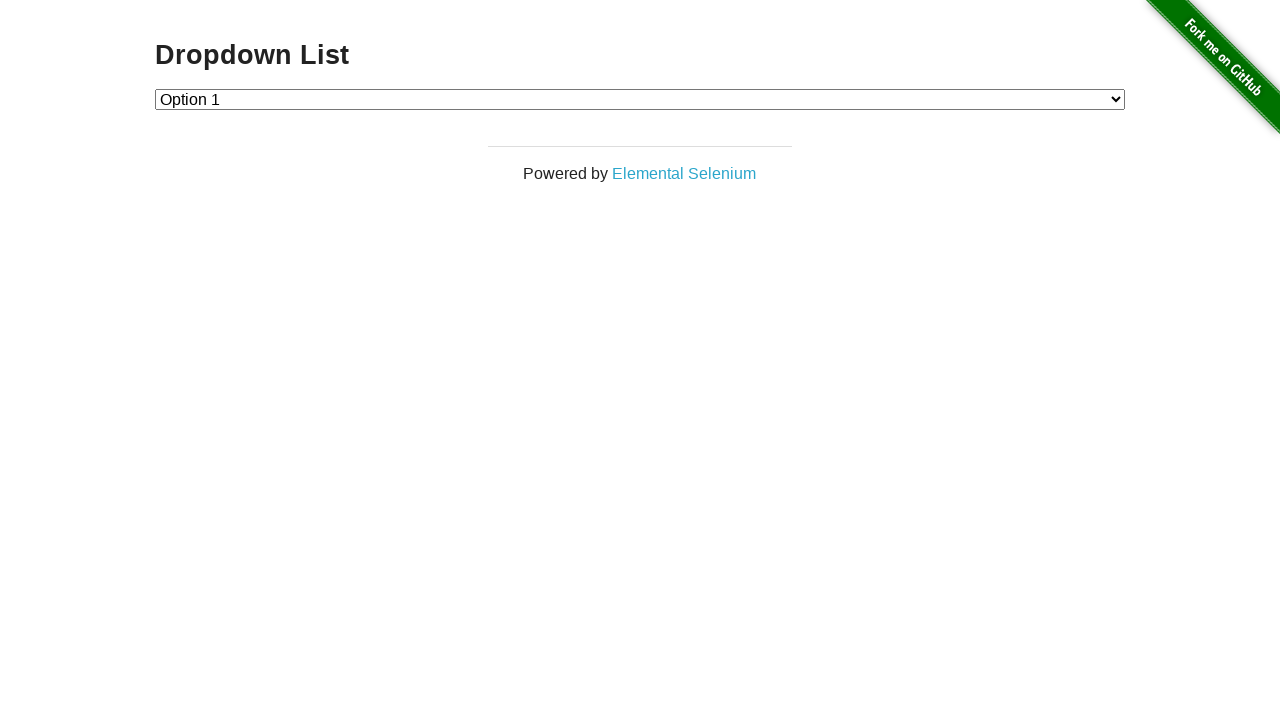

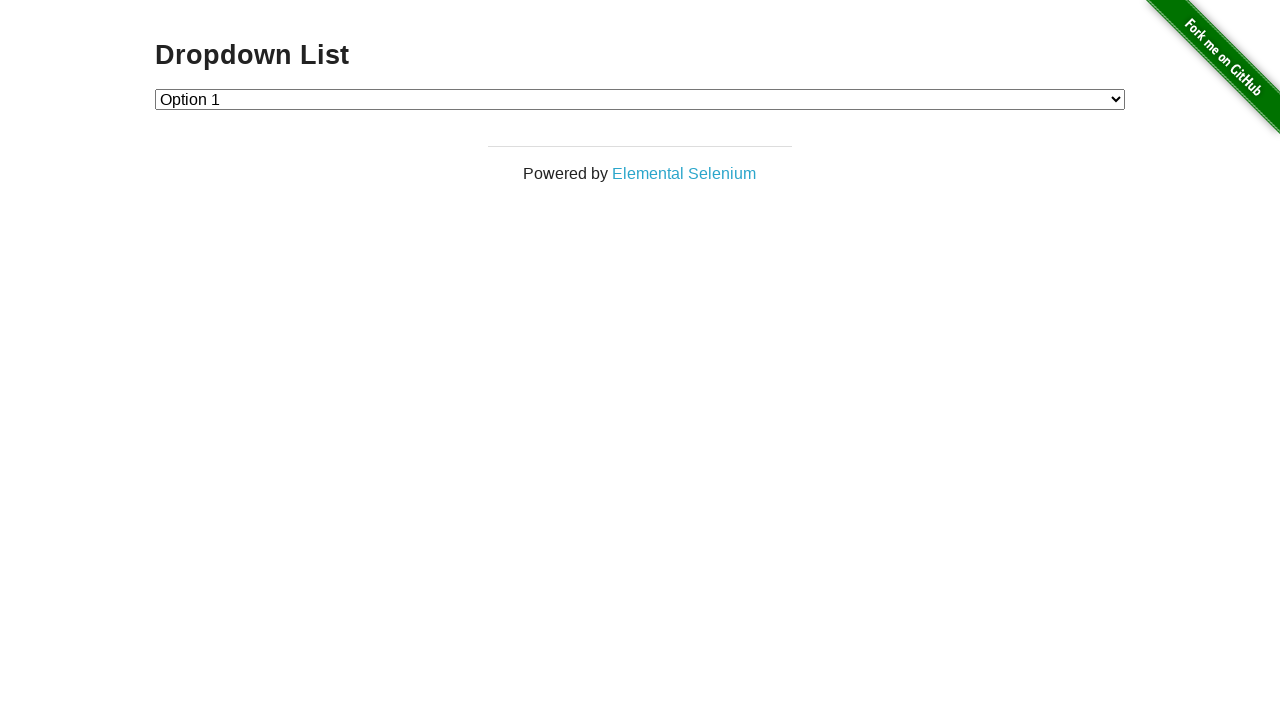